Tests fluent wait functionality by using a custom wait condition to find and fill the first name field

Starting URL: http://demo.automationtesting.in/Register.html

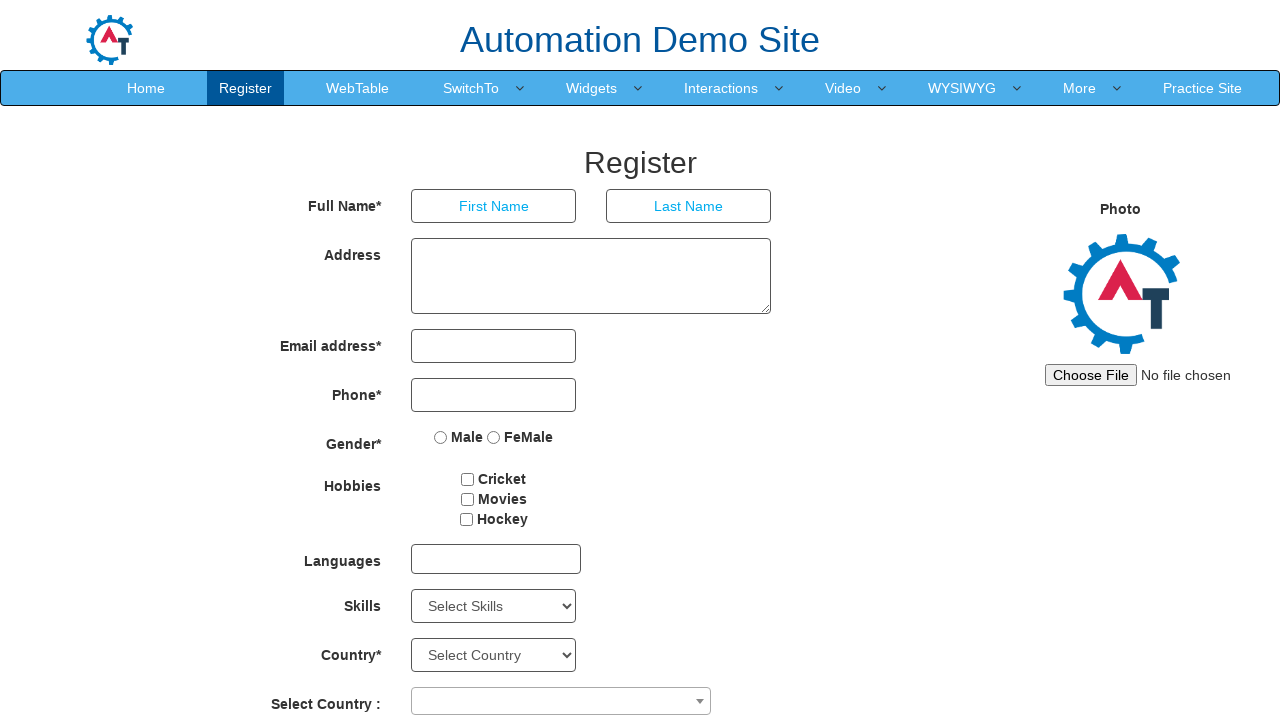

Navigated to registration page at http://demo.automationtesting.in/Register.html
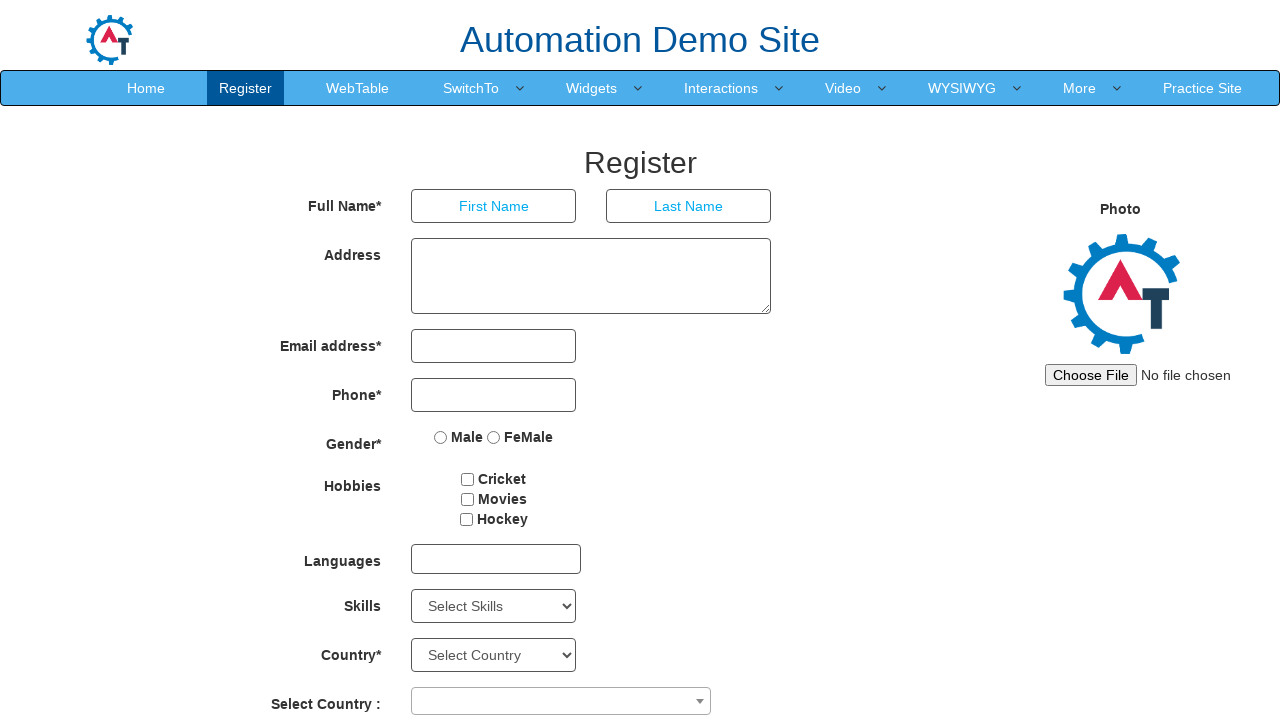

First name field appeared on the page
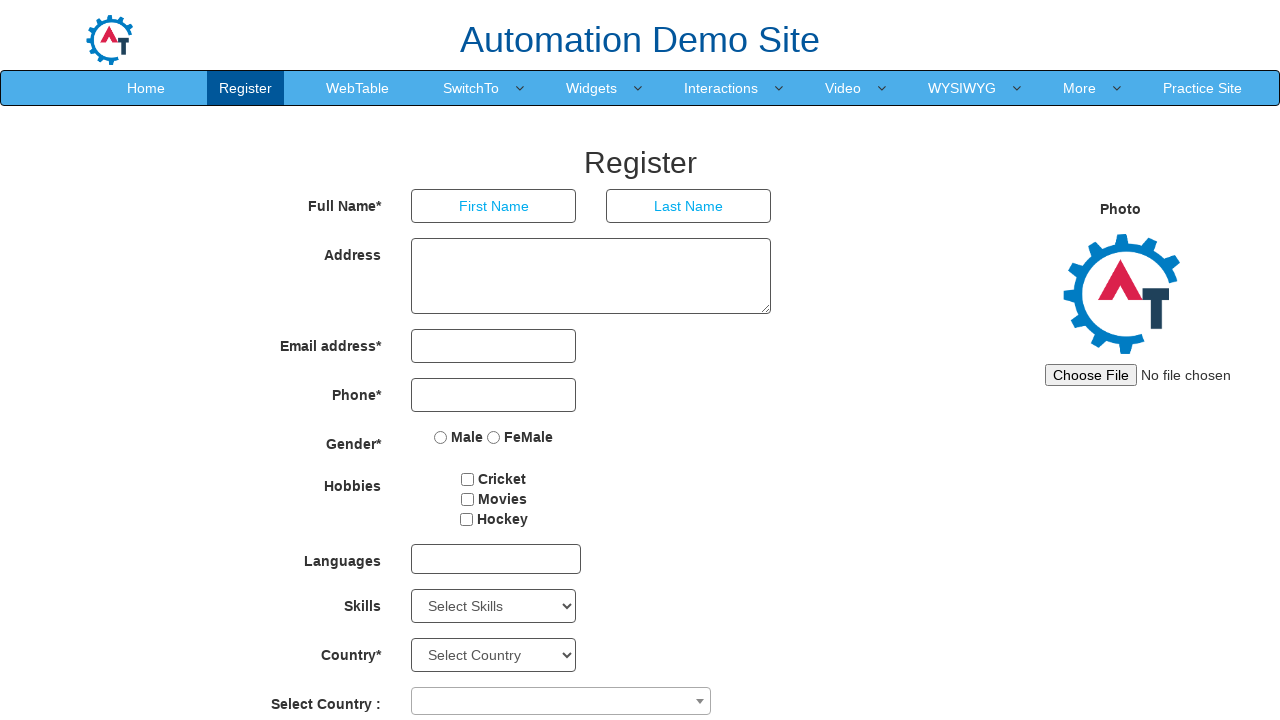

Filled first name field with 'Anacleto' on //input[@ng-model='FirstName']
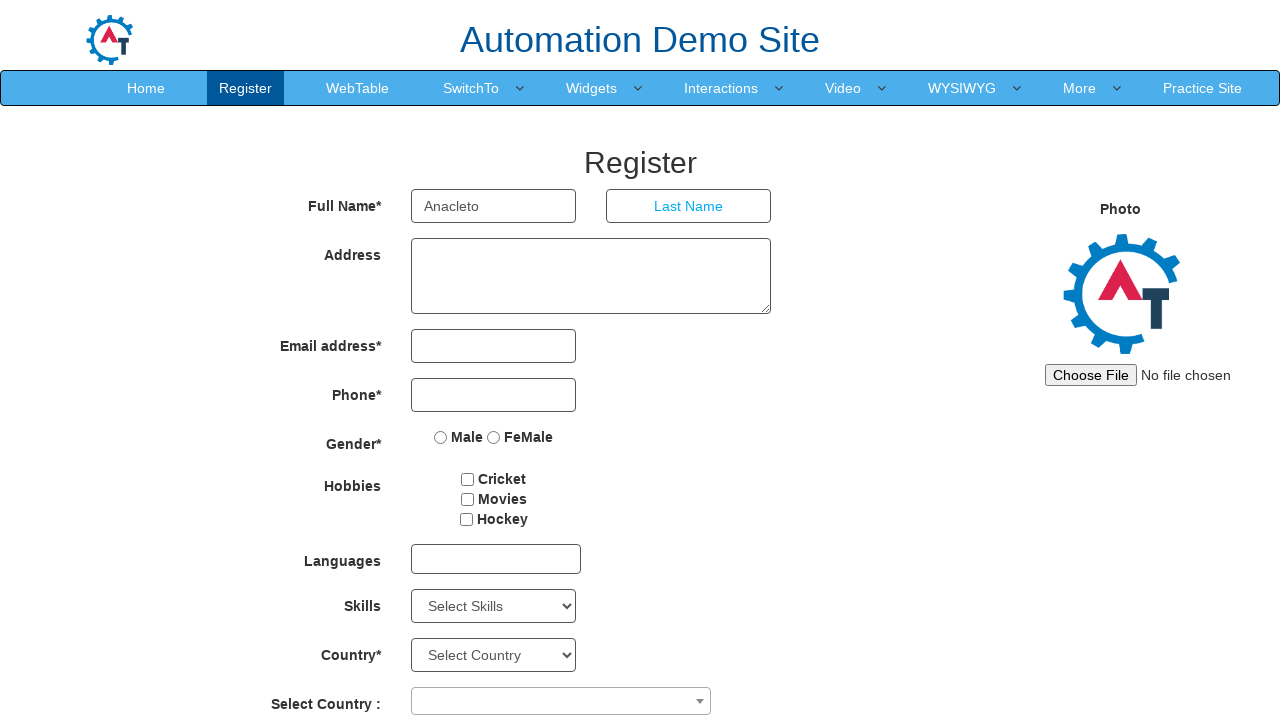

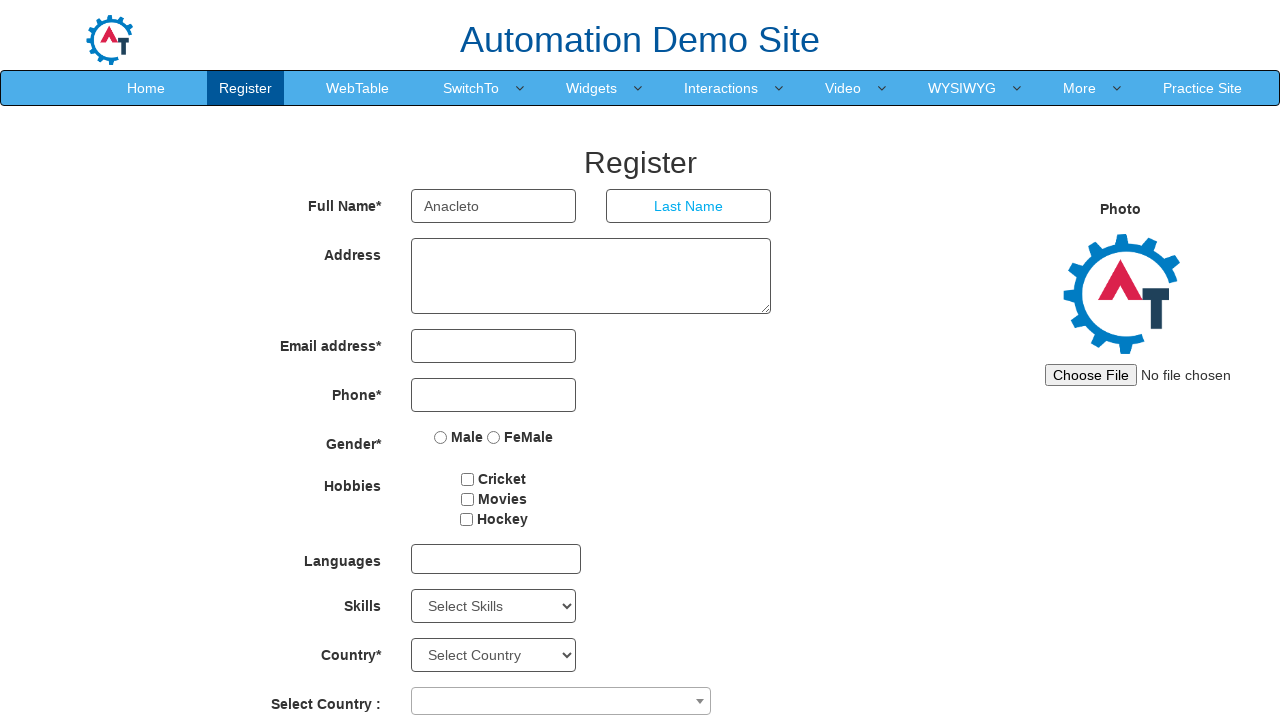